Tests dropdown menu interaction on the Omayo blog by clicking the dropdown button and then clicking the Facebook link

Starting URL: https://omayo.blogspot.com/

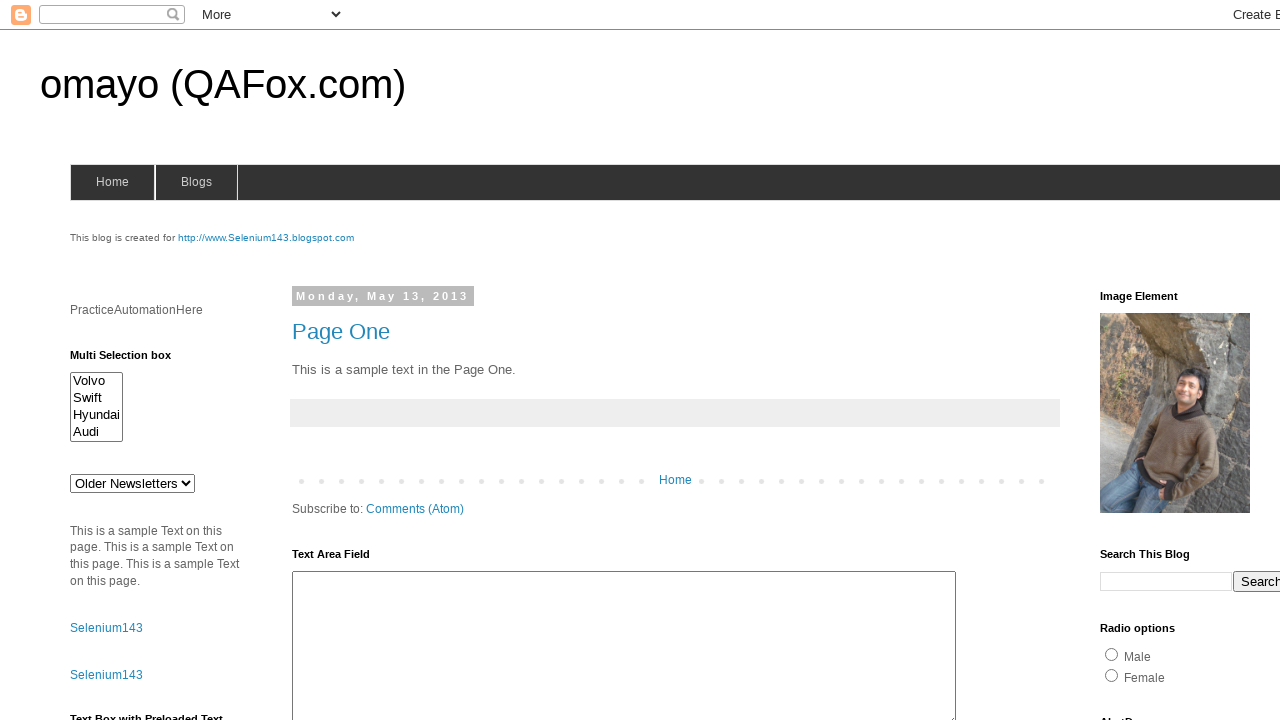

Clicked dropdown button to open menu at (1227, 360) on .dropbtn
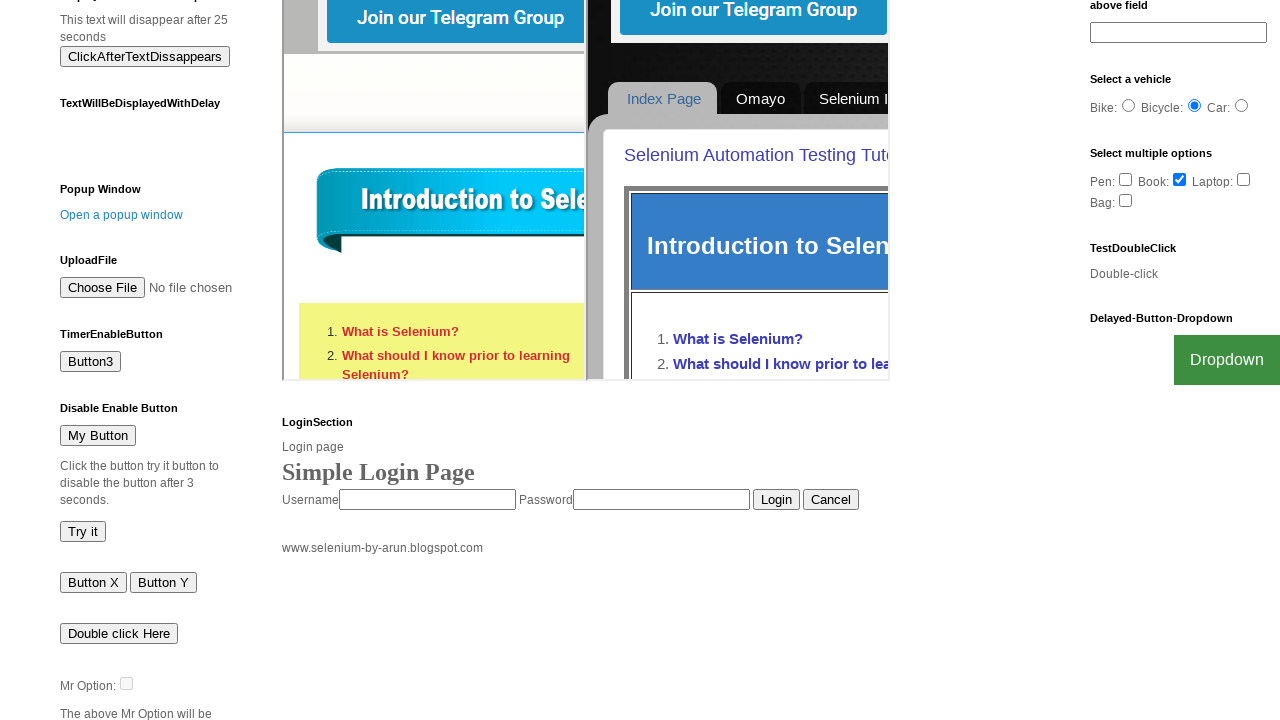

Clicked Facebook link in the dropdown menu at (1200, 700) on a:text('Facebook')
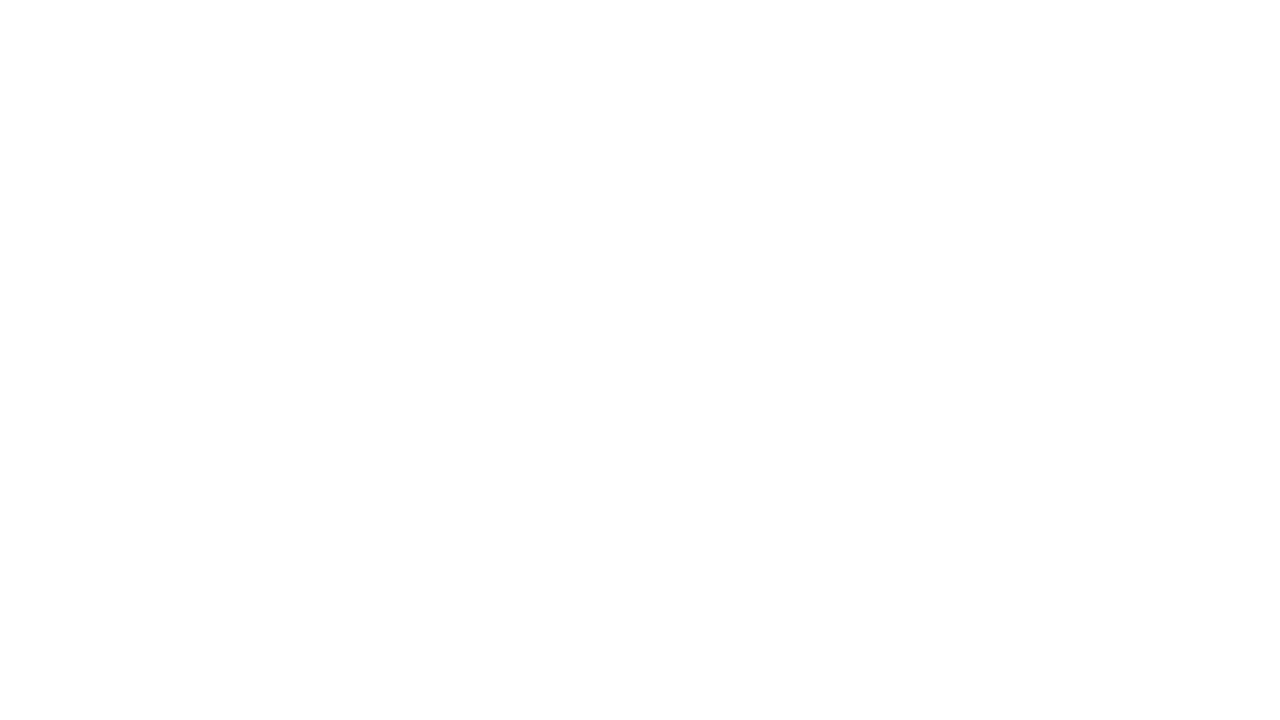

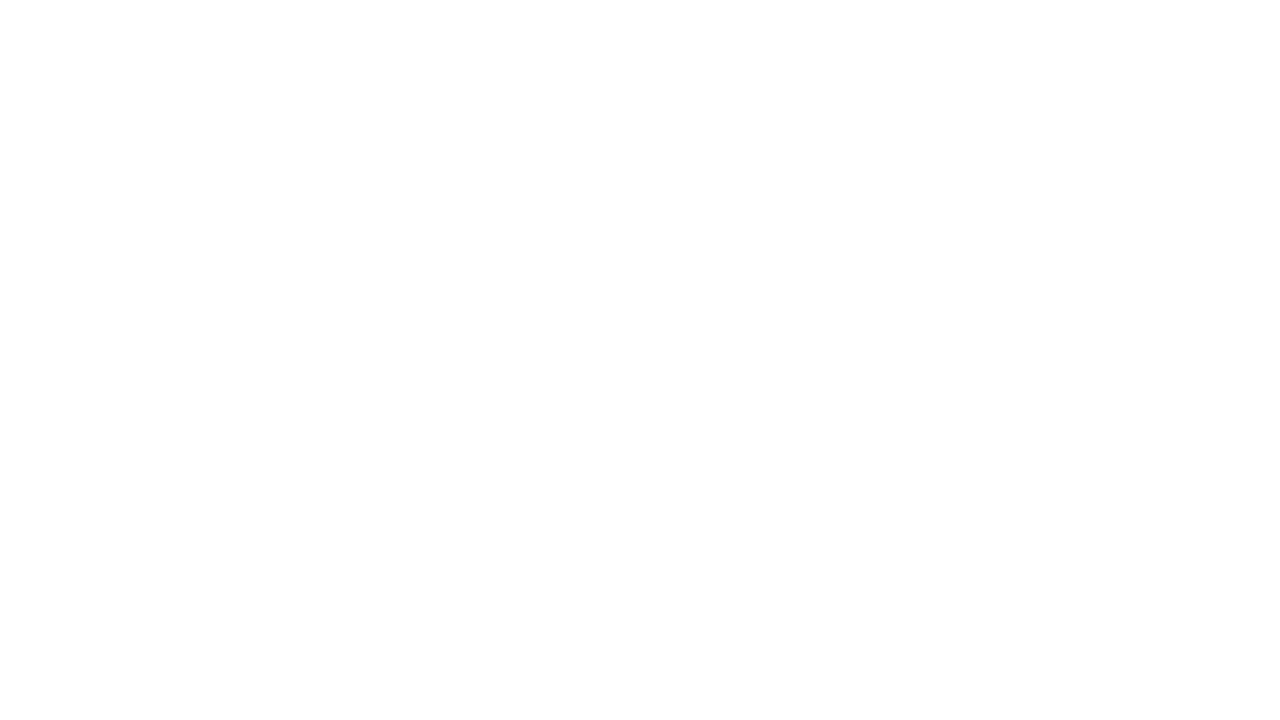